Navigates to Heytea online ordering page with mobile viewport size and waits for it to load

Starting URL: https://heyteavivocity.meuu.online/home

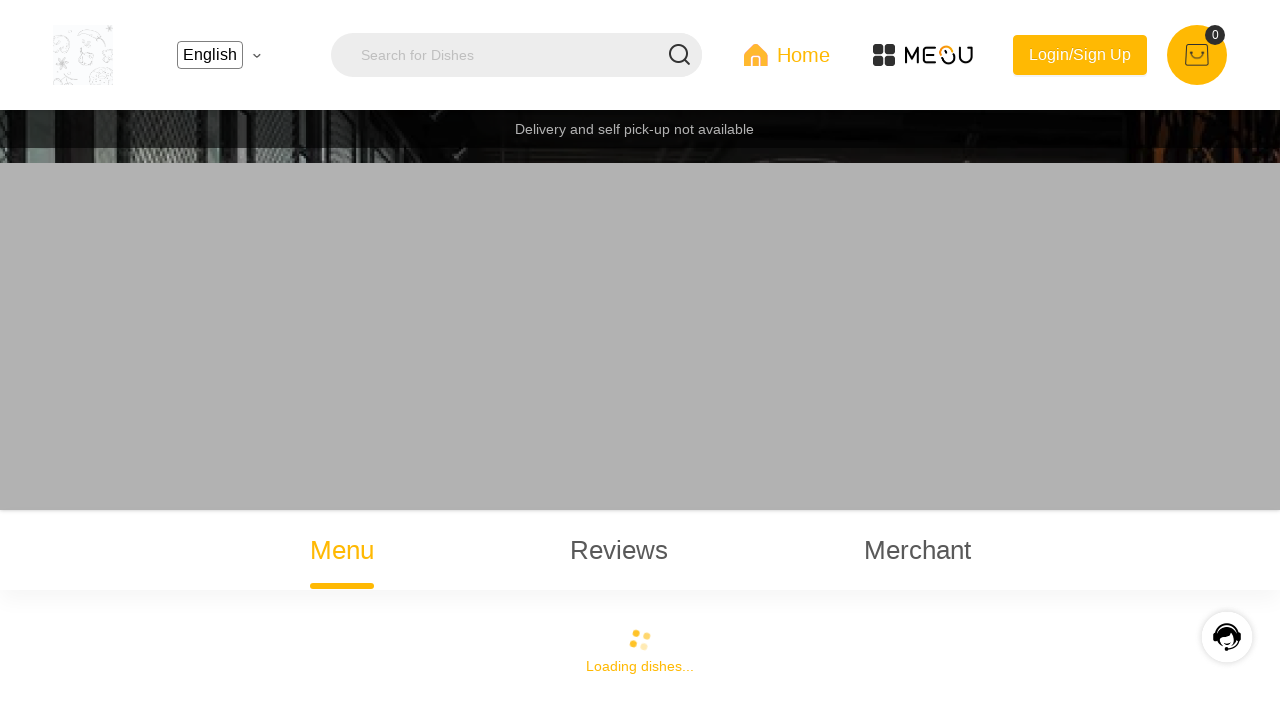

Set mobile viewport size to 400x905
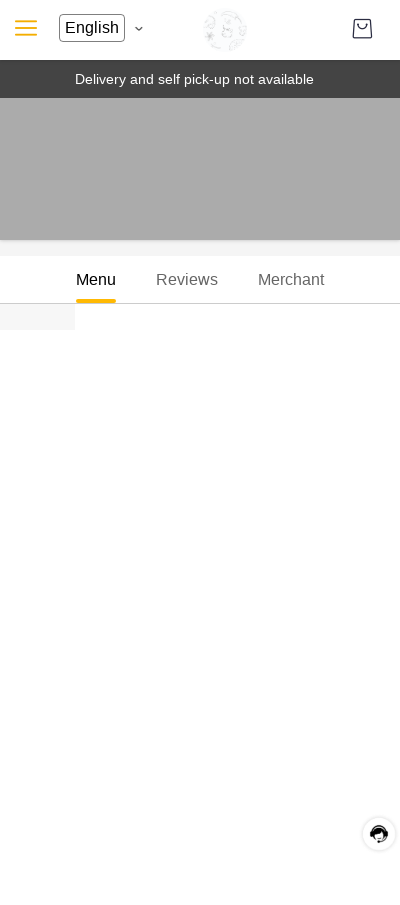

Heytea online ordering page loaded successfully
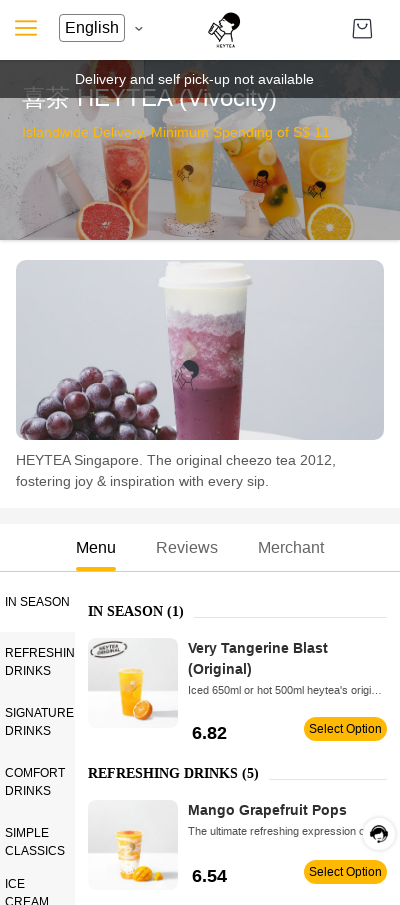

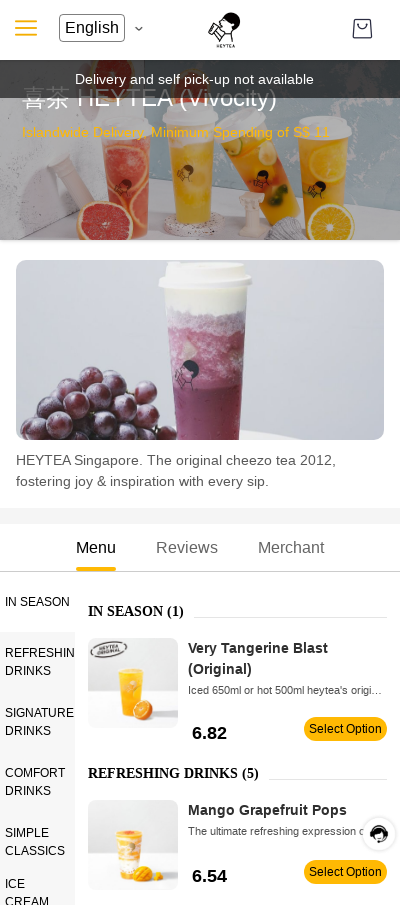